Navigates to BigBasket homepage

Starting URL: https://www.bigbasket.com/

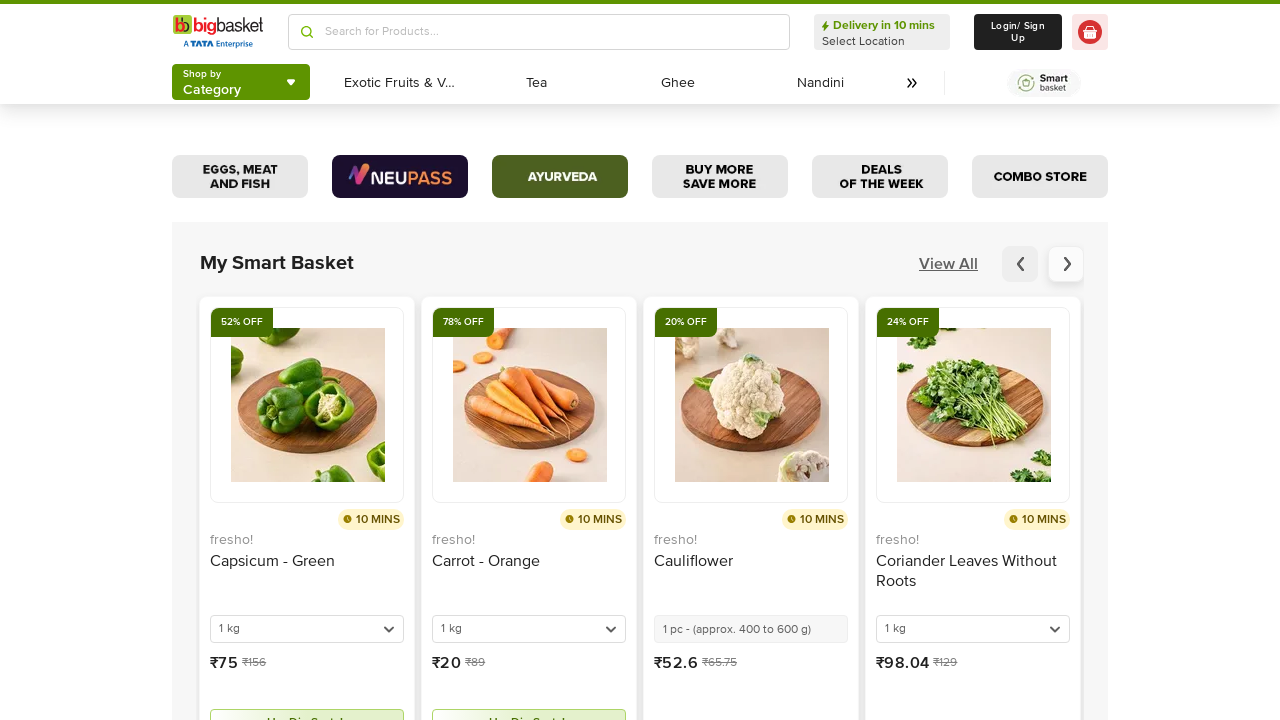

Navigated to BigBasket homepage
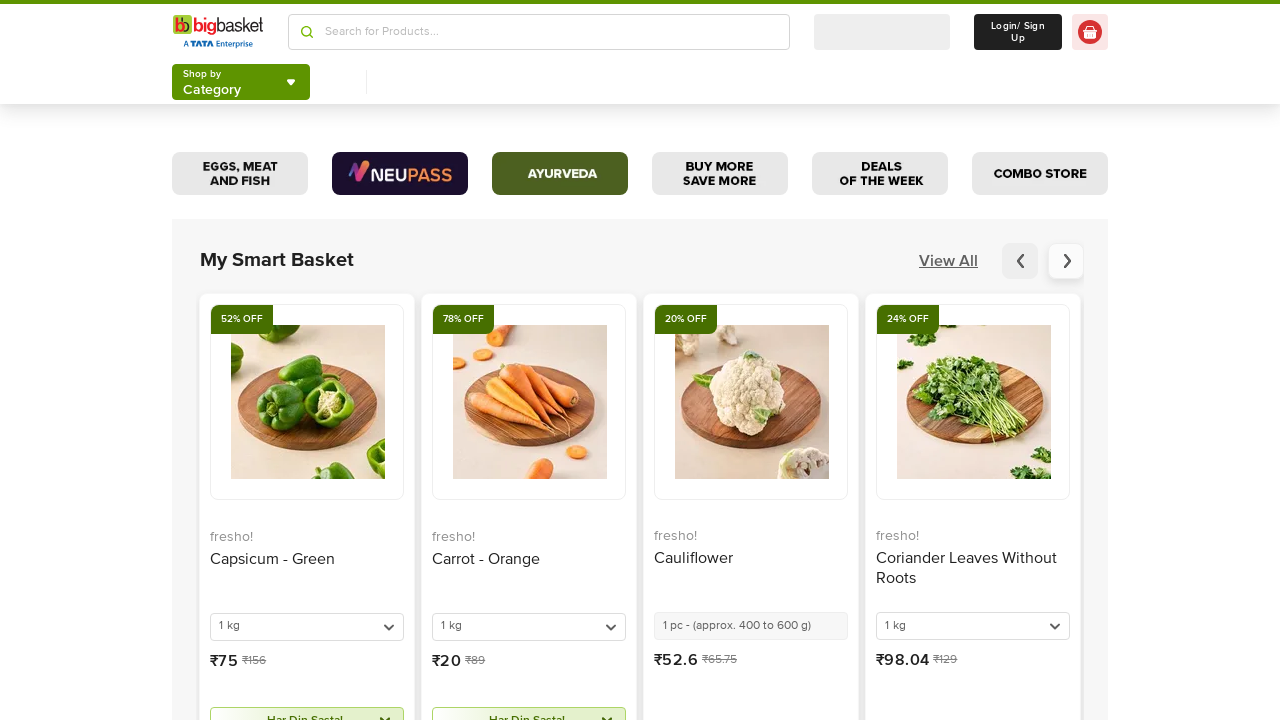

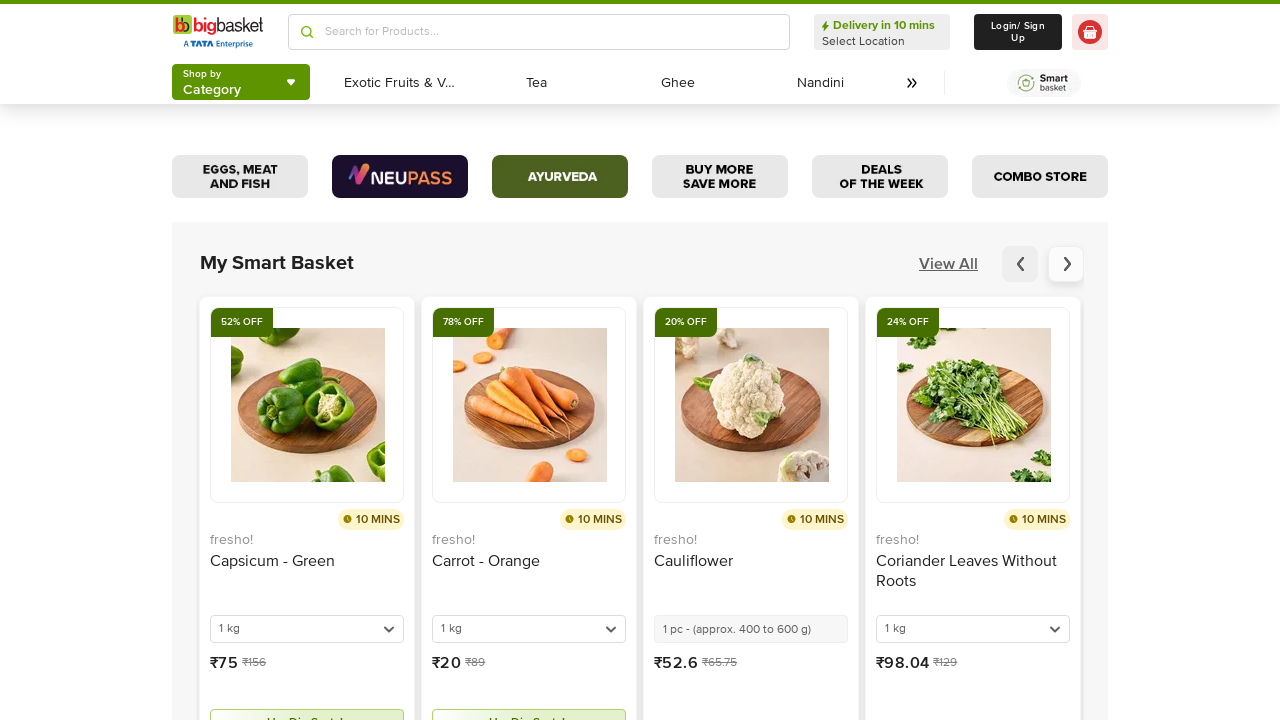